Tests child window handling by clicking a link that opens a new page, extracting text from the new page, and using it to fill a form field on the original page

Starting URL: https://rahulshettyacademy.com/loginpagePractise/

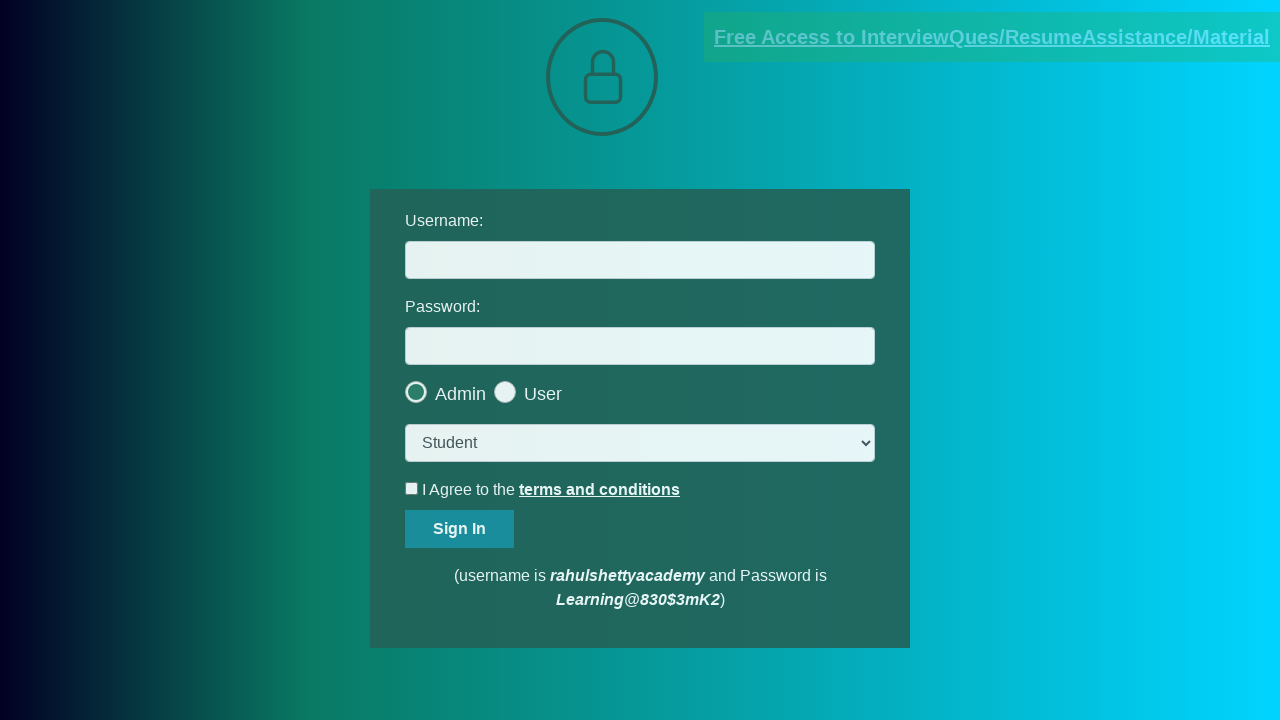

Waited for document link selector to load on login page
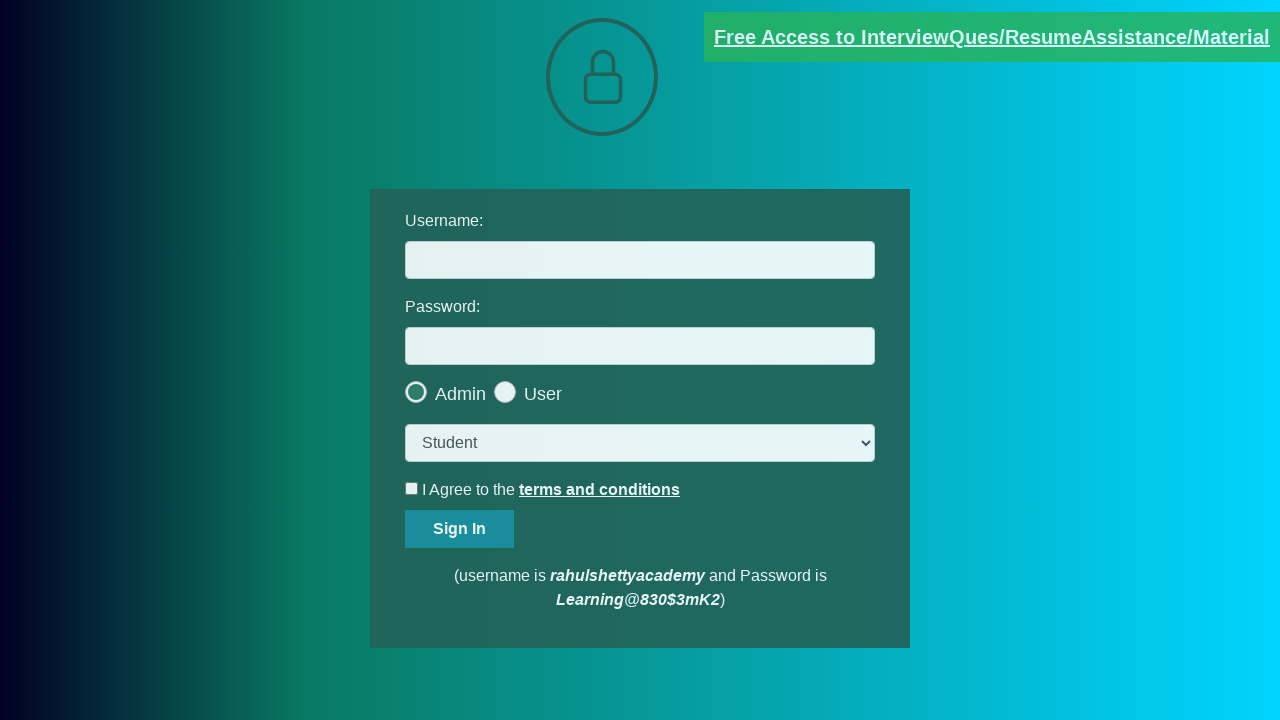

Clicked document link to open new child window at (992, 37) on [href*='documents-request']
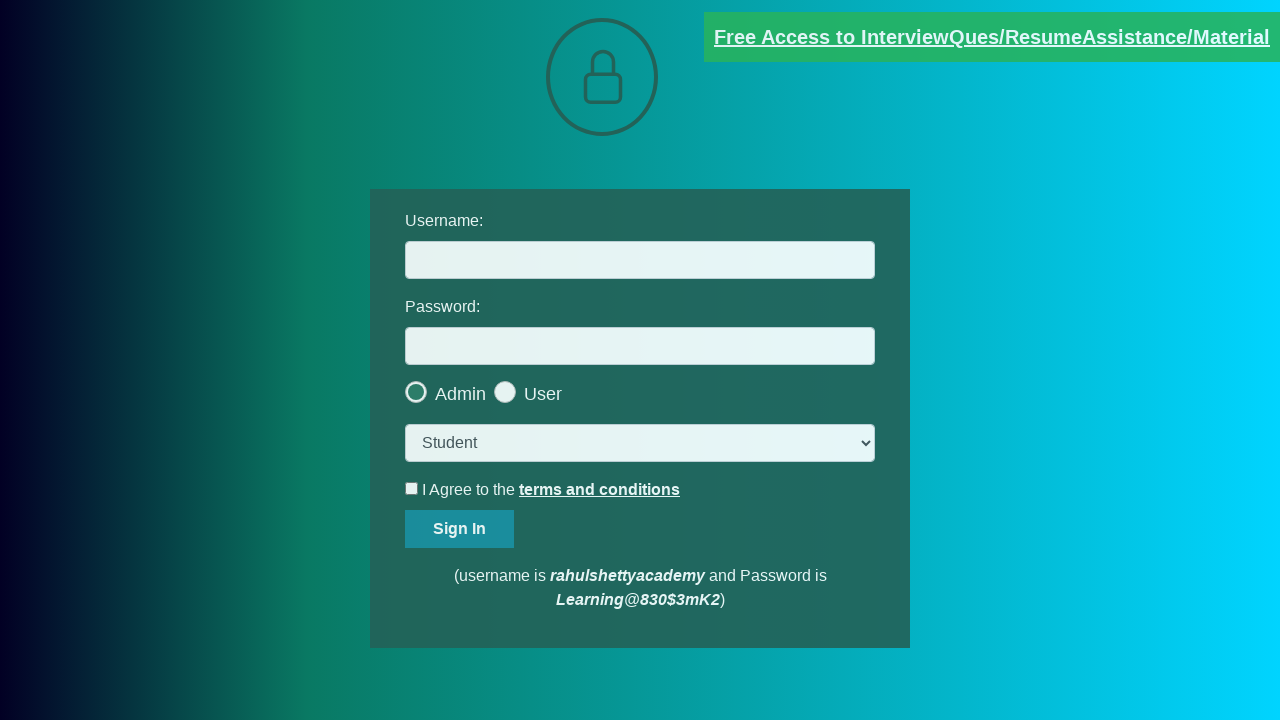

Child window opened and captured
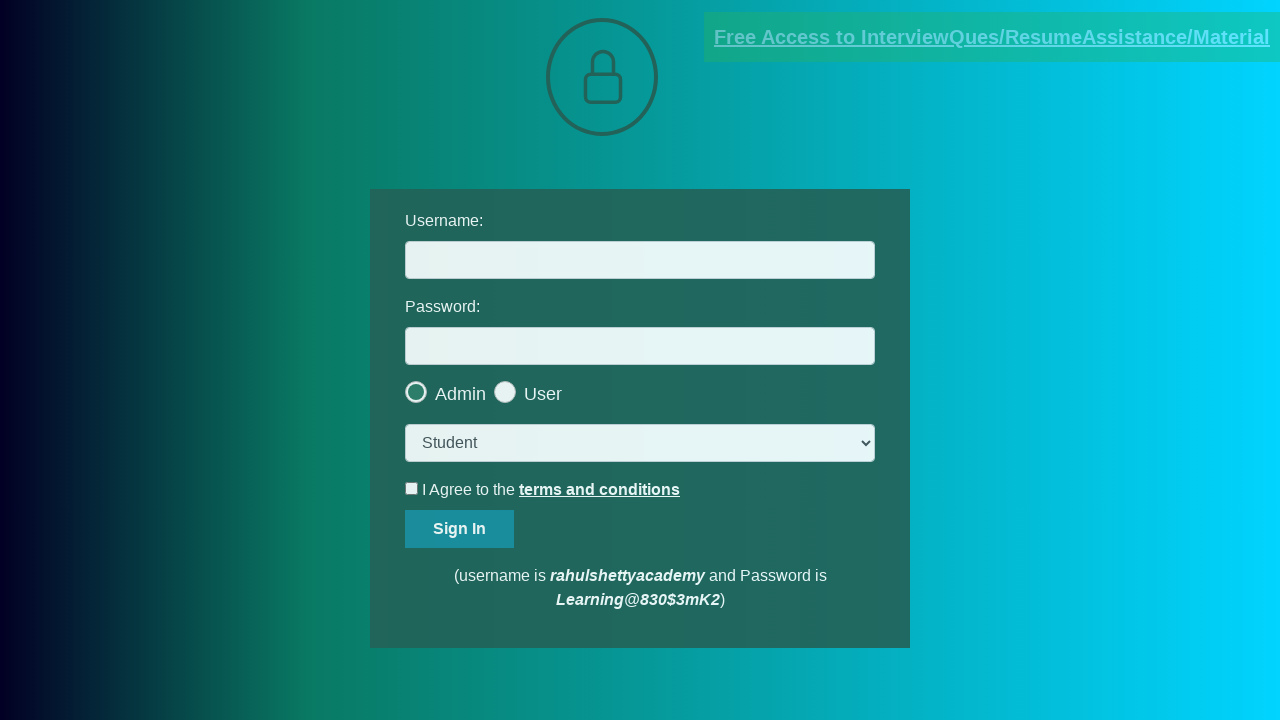

Child window page loaded completely
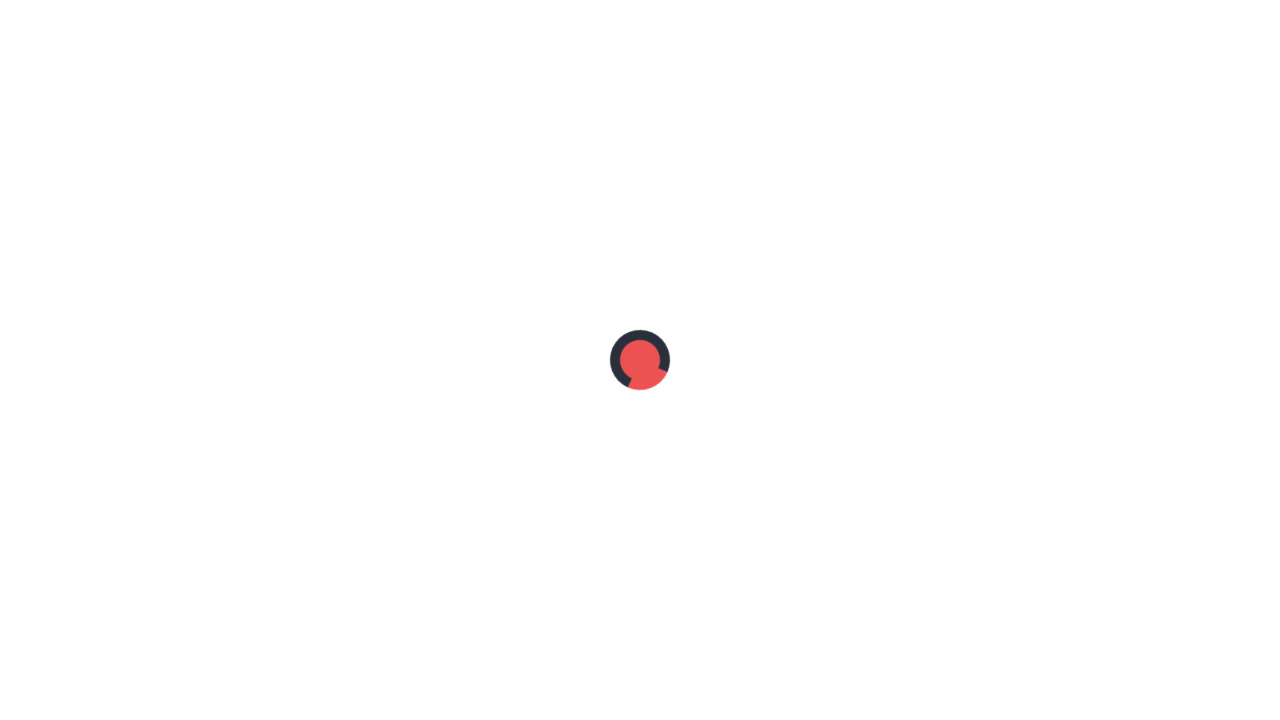

Extracted text from child window: 'Please email us at mentor@rahulshettyacademy.com with below template to receive response '
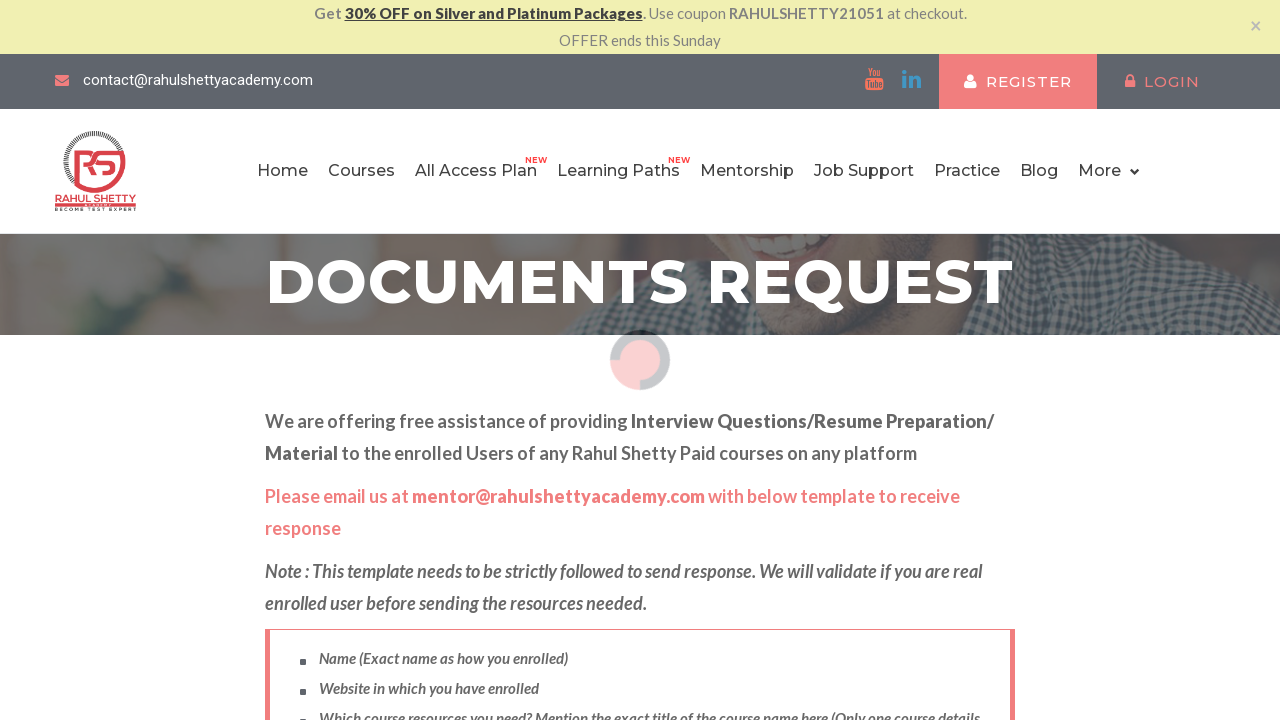

Parsed domain from extracted text: 'rahulshettyacademy.com'
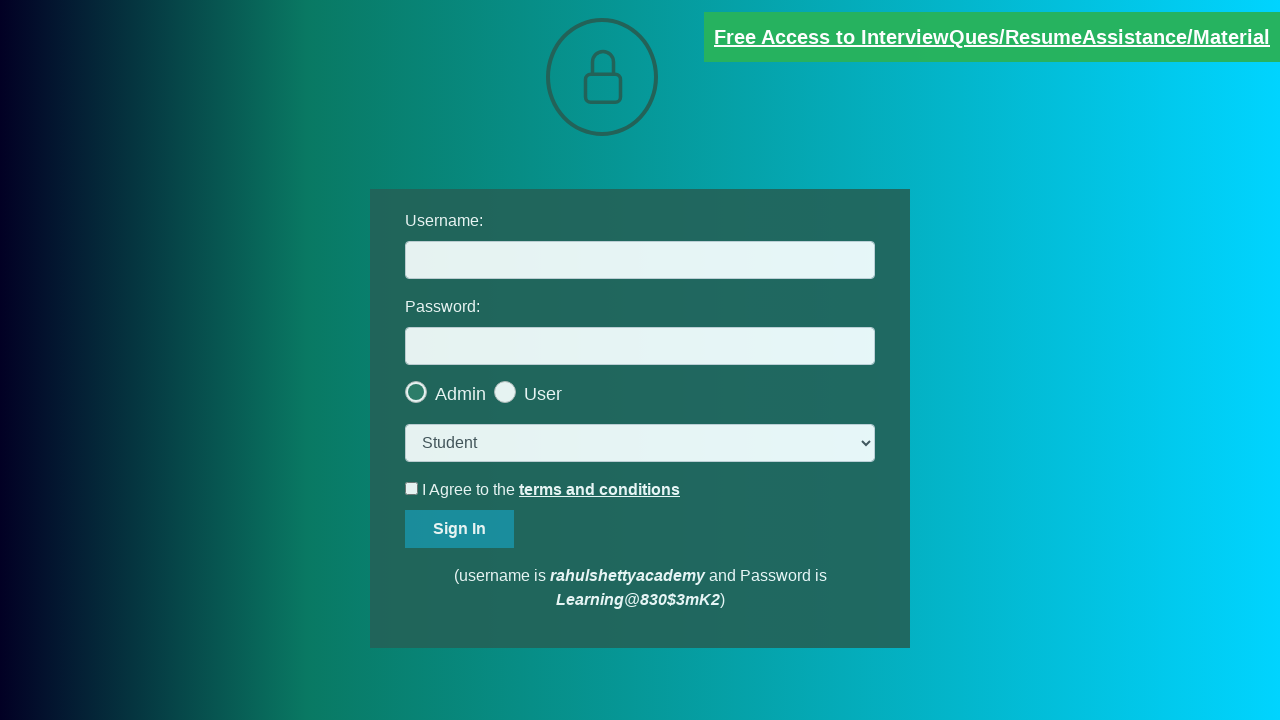

Filled username field on login page with extracted domain: 'rahulshettyacademy.com' on #username
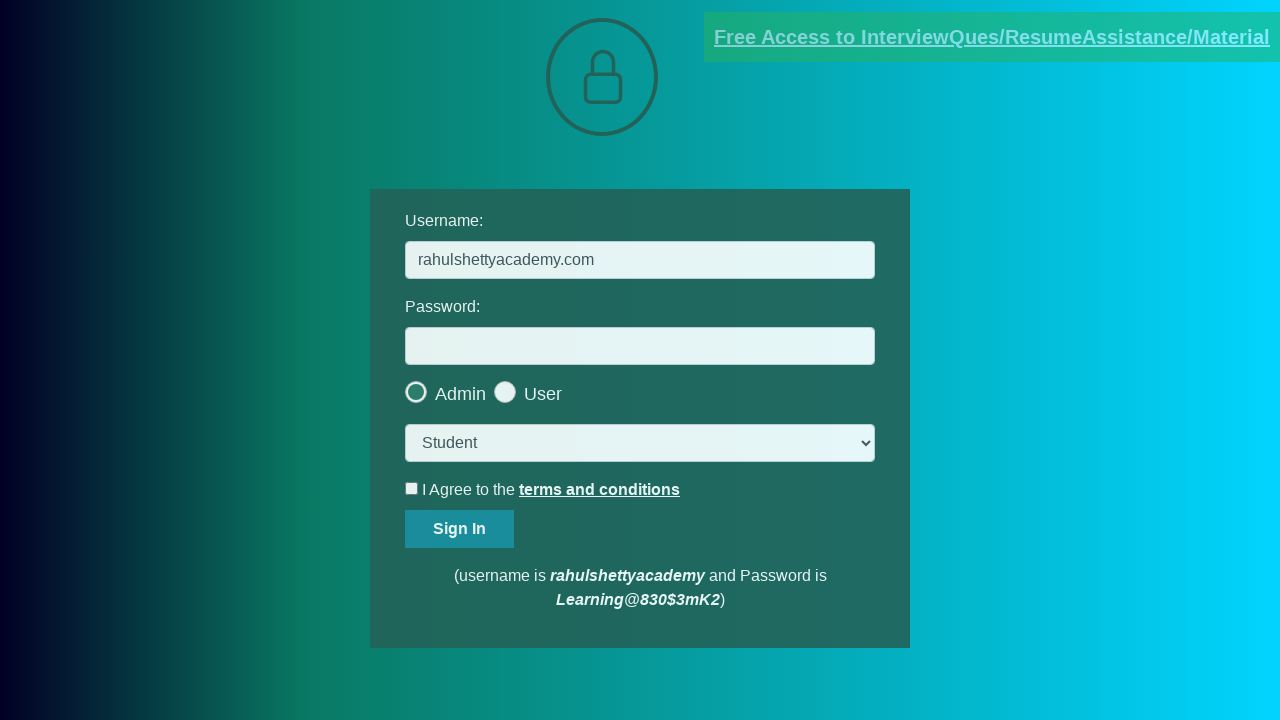

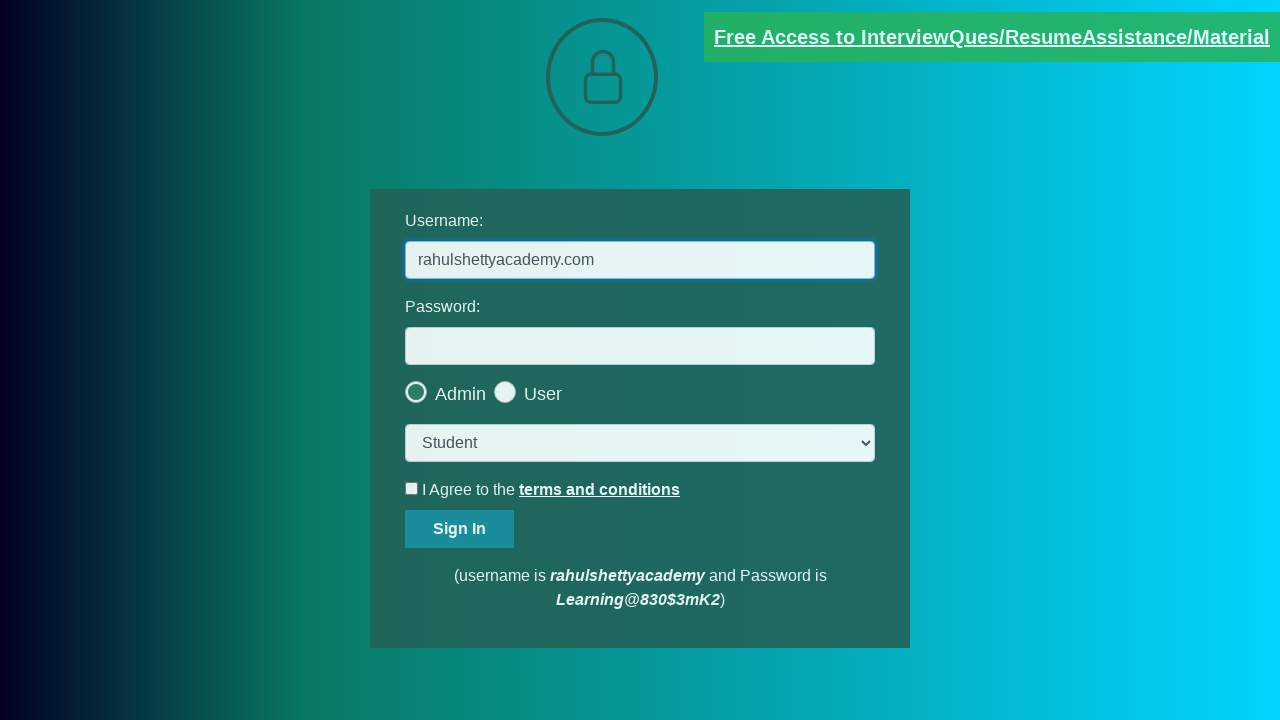